Tests dynamic element loading by clicking a button to add a textbox and then filling it with text

Starting URL: https://www.hyrtutorials.com/p/waits-demo.html

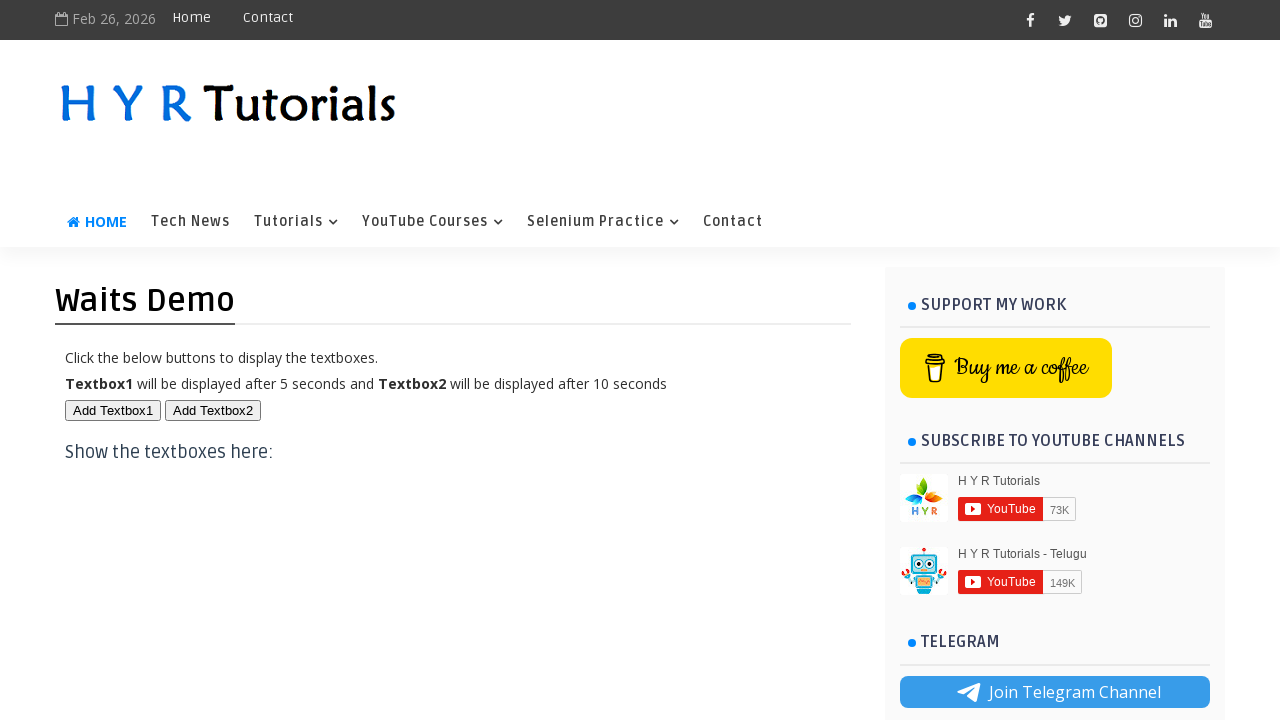

Clicked 'Add Textbox1' button to trigger dynamic element loading at (113, 410) on xpath=//button[text()='Add Textbox1']
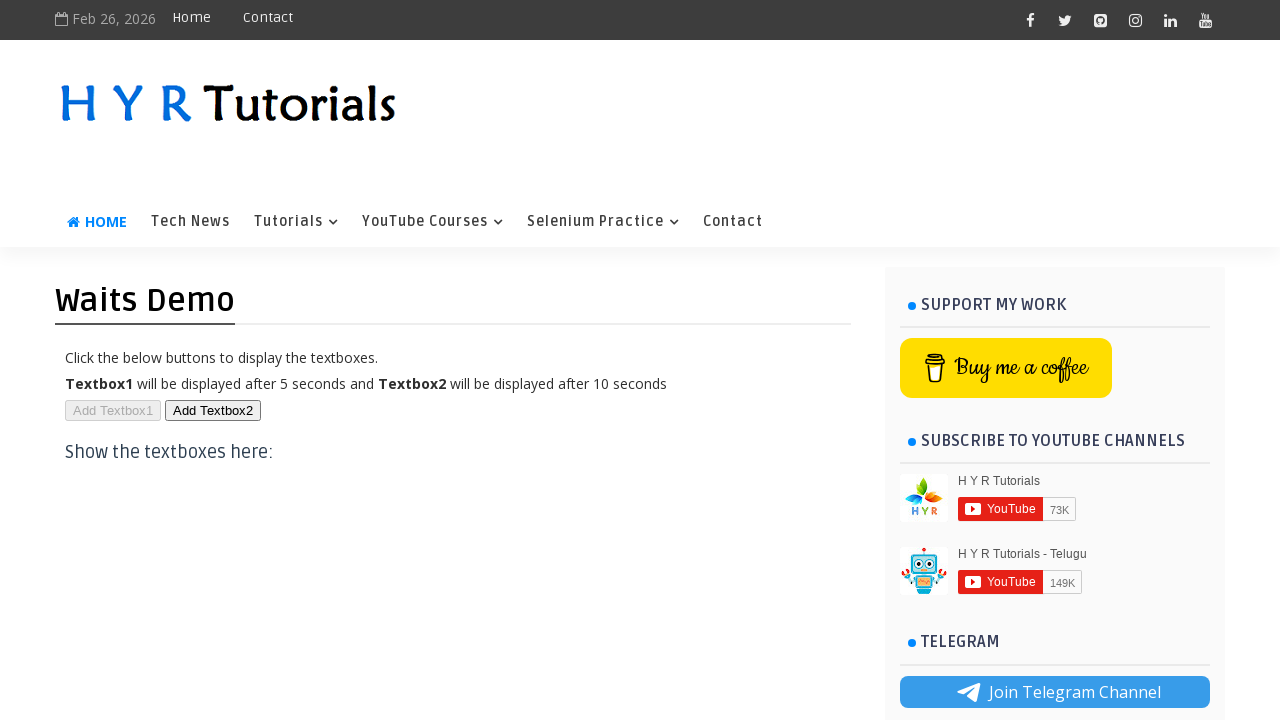

Waited for dynamically added textbox to become visible
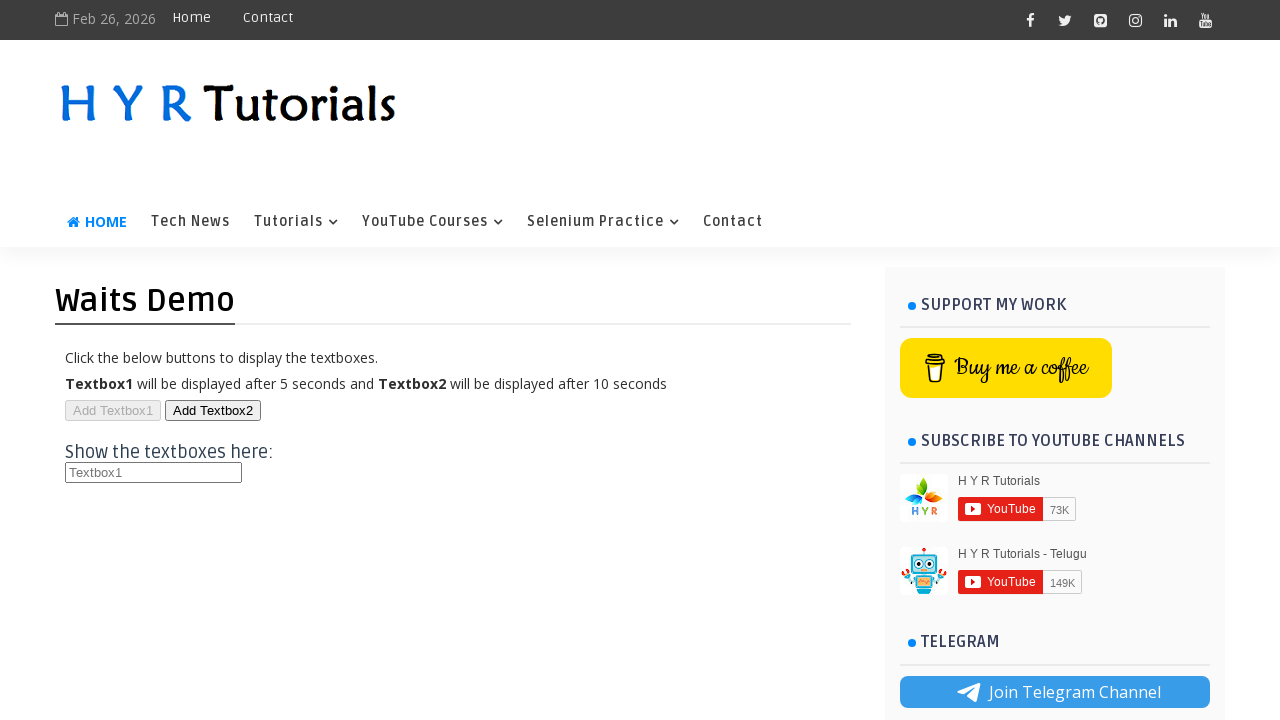

Filled the newly added textbox with 'abc' on (//input[@placeholder='Textbox1'])[1]
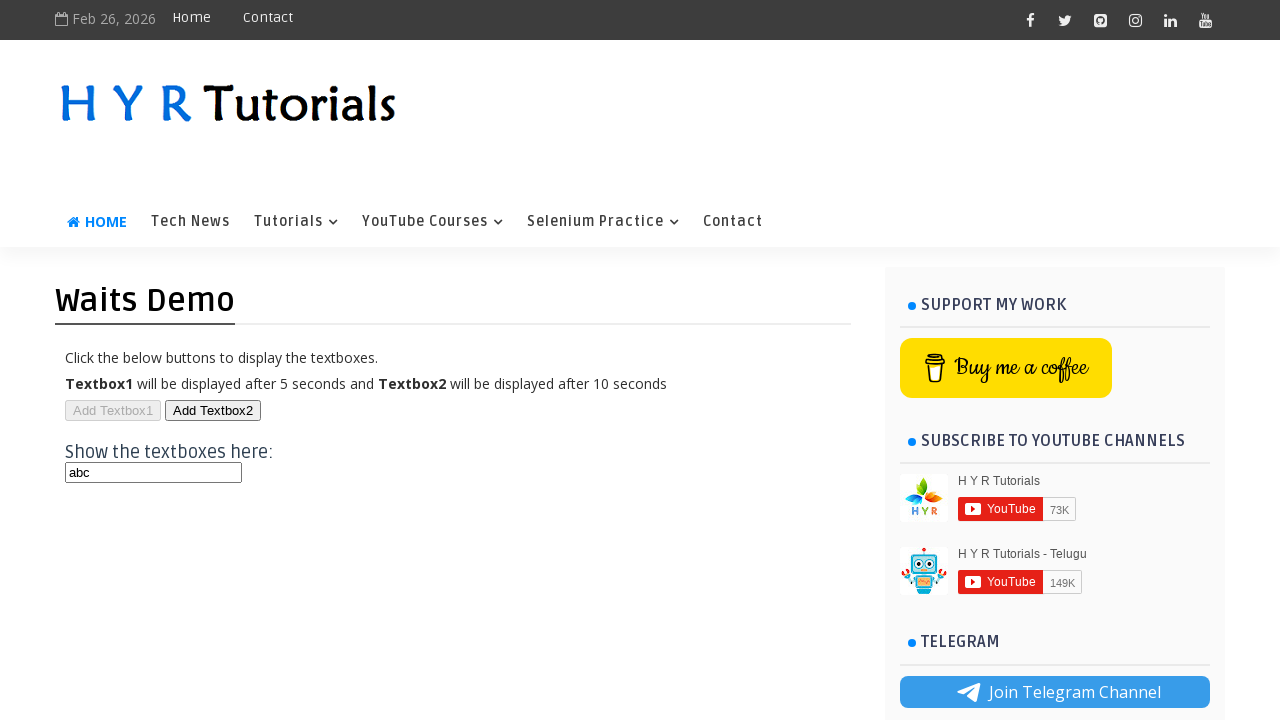

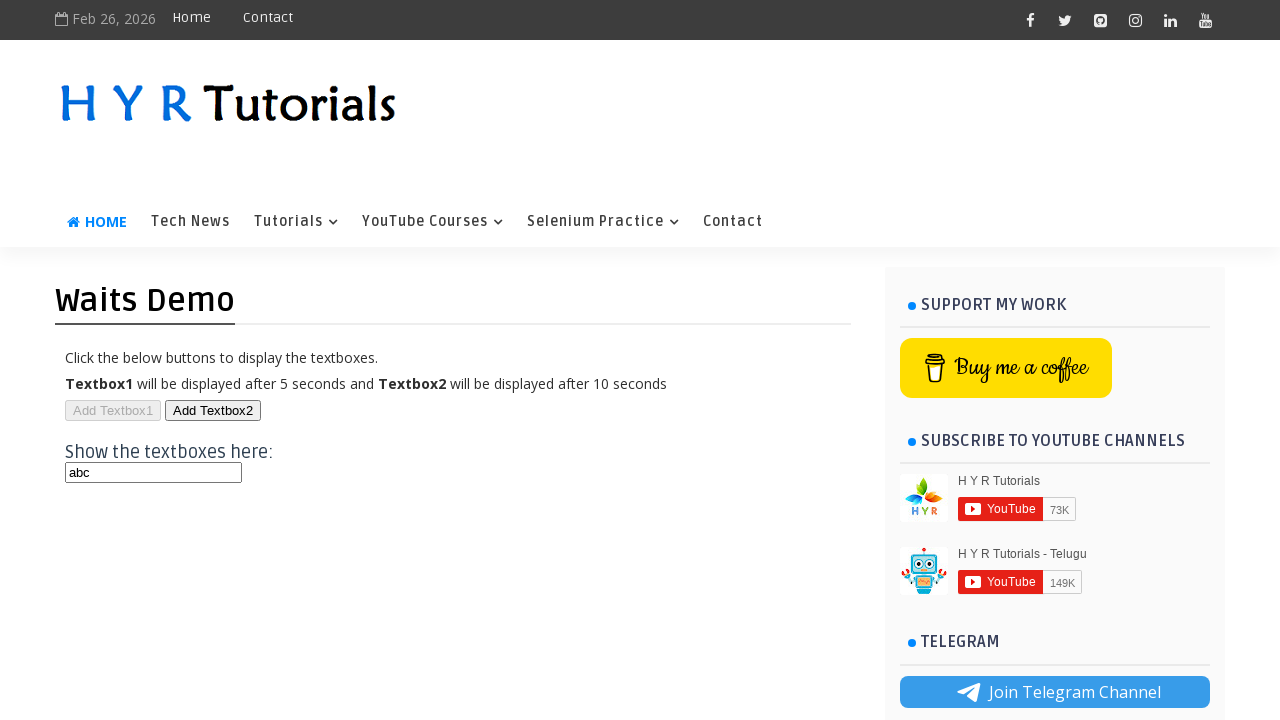